Clicks on radio button options to test radio button selection functionality

Starting URL: https://demoqa.com/radio-button

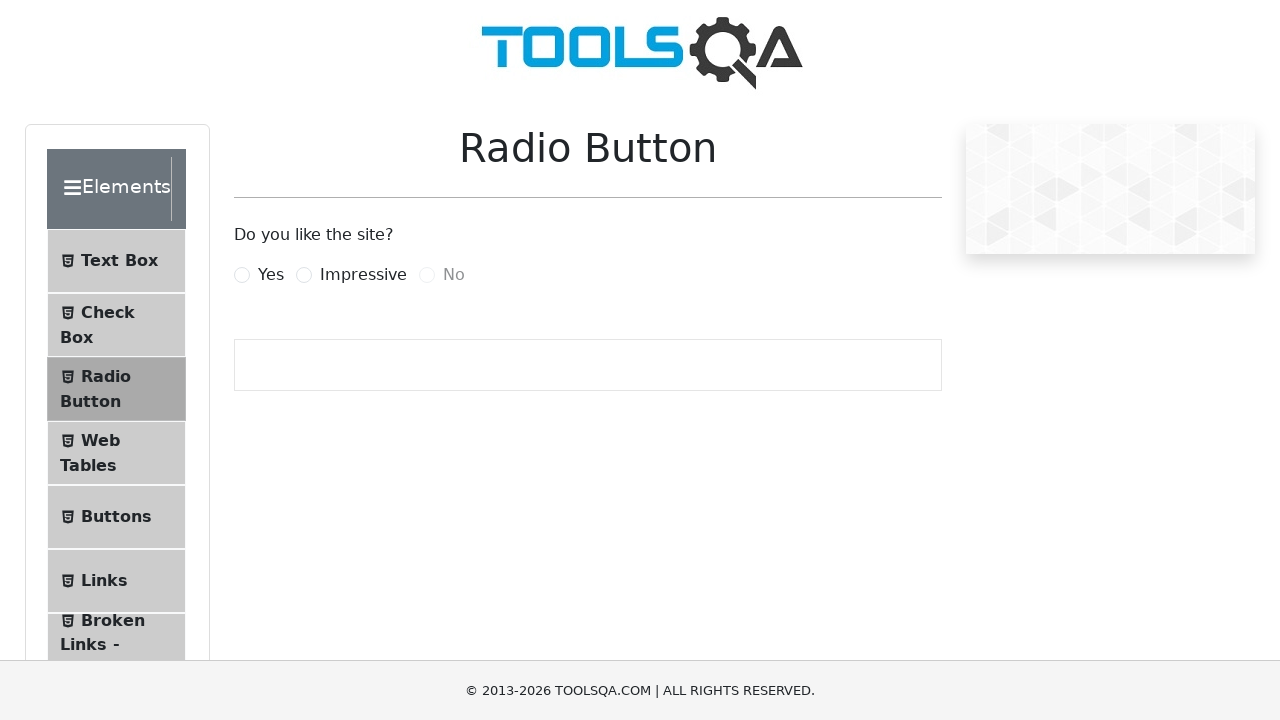

Clicked 'Yes' radio button at (271, 275) on label[for='yesRadio']
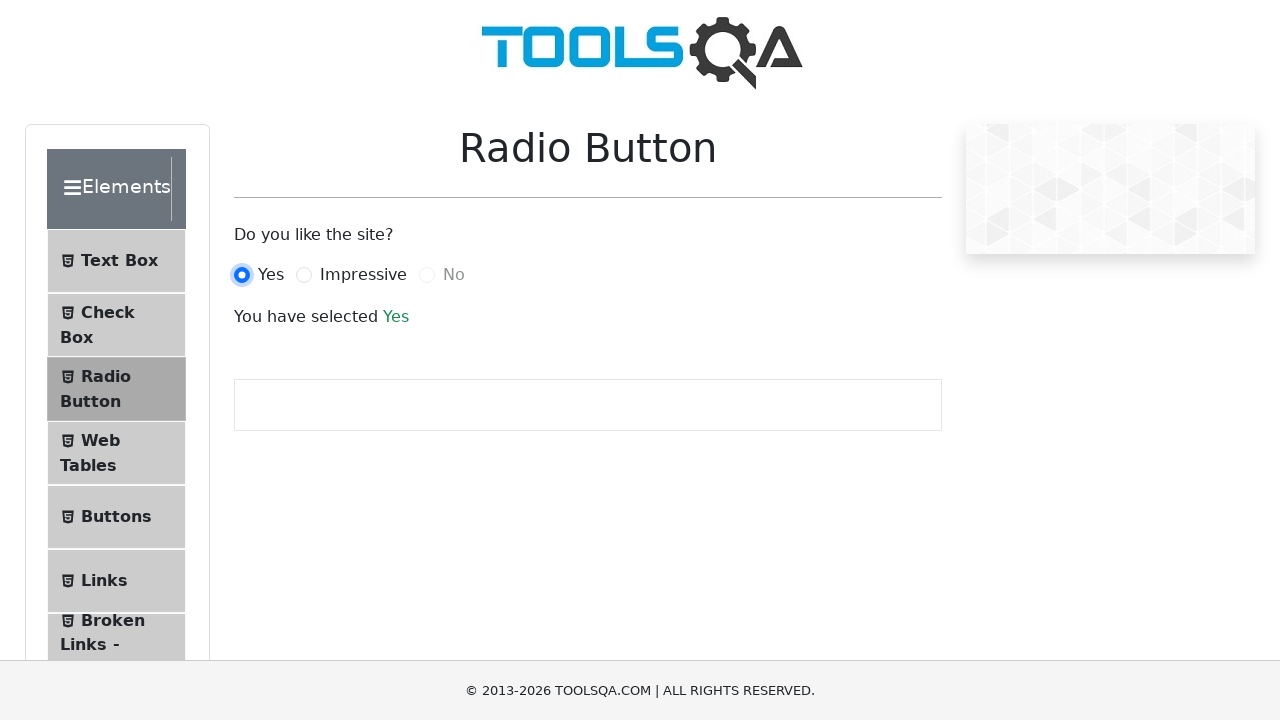

Result text appeared after selecting 'Yes'
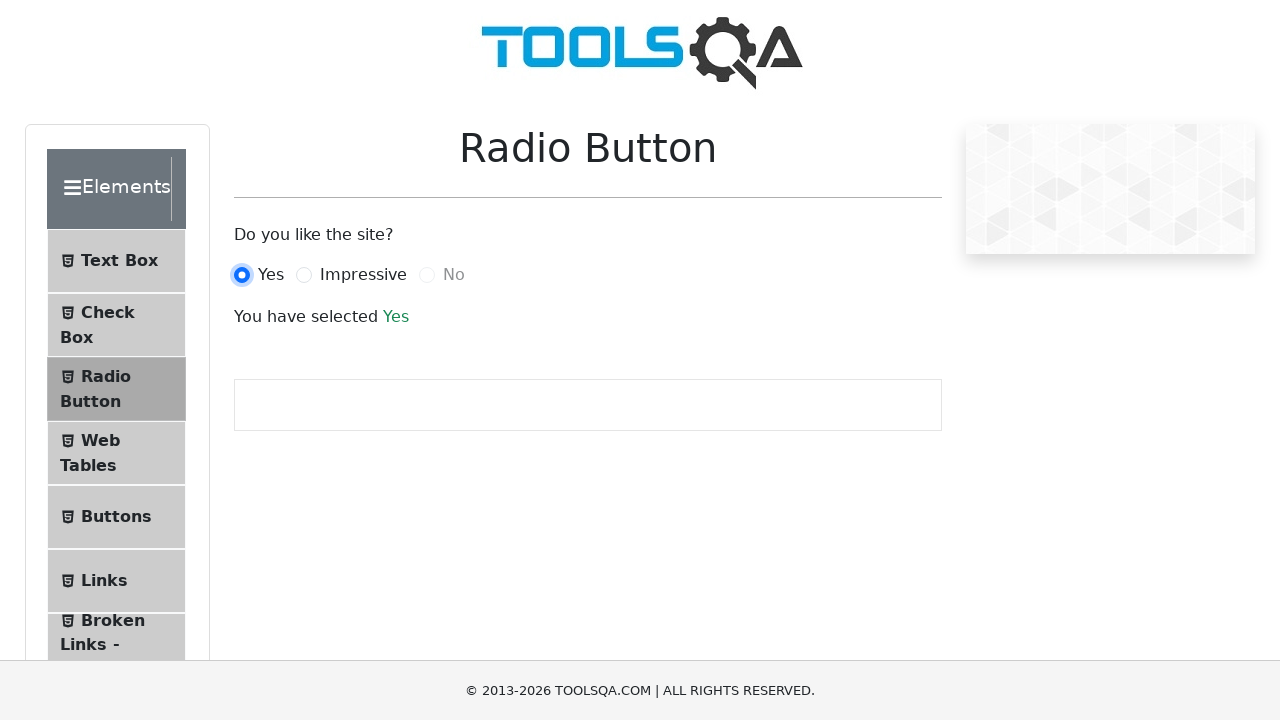

Clicked 'Impressive' radio button at (363, 275) on label[for='impressiveRadio']
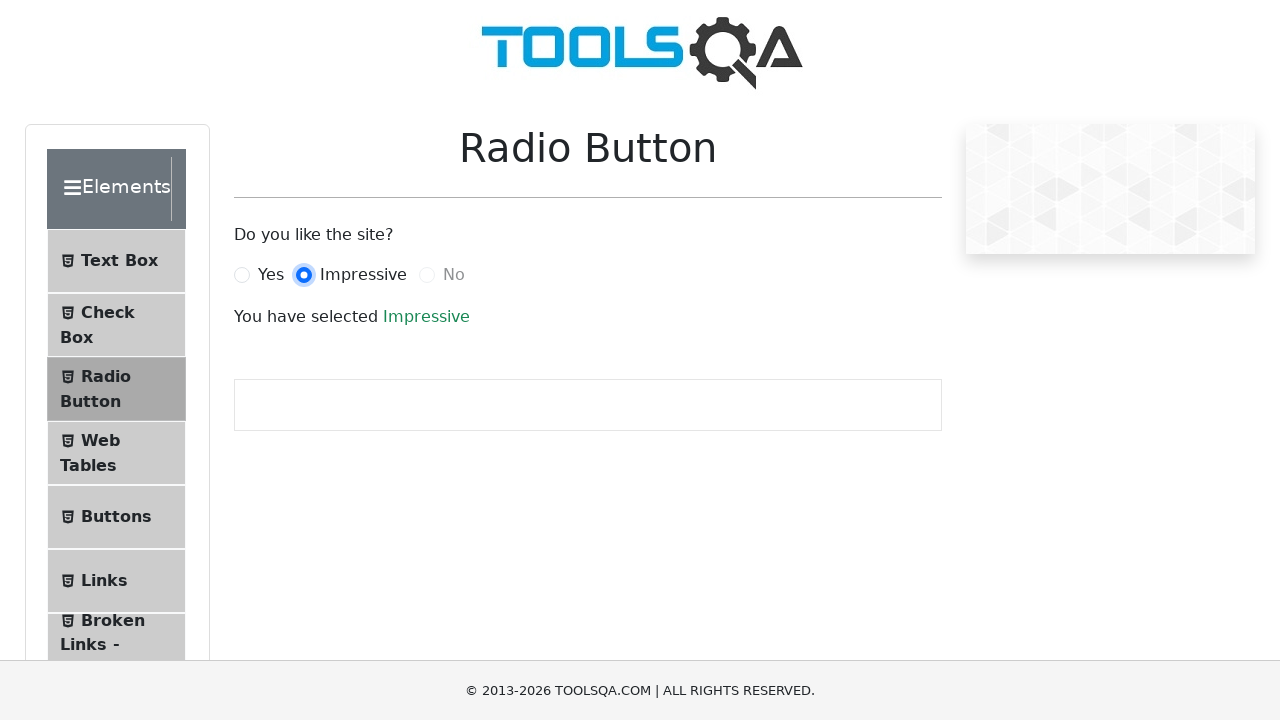

Result text updated after selecting 'Impressive'
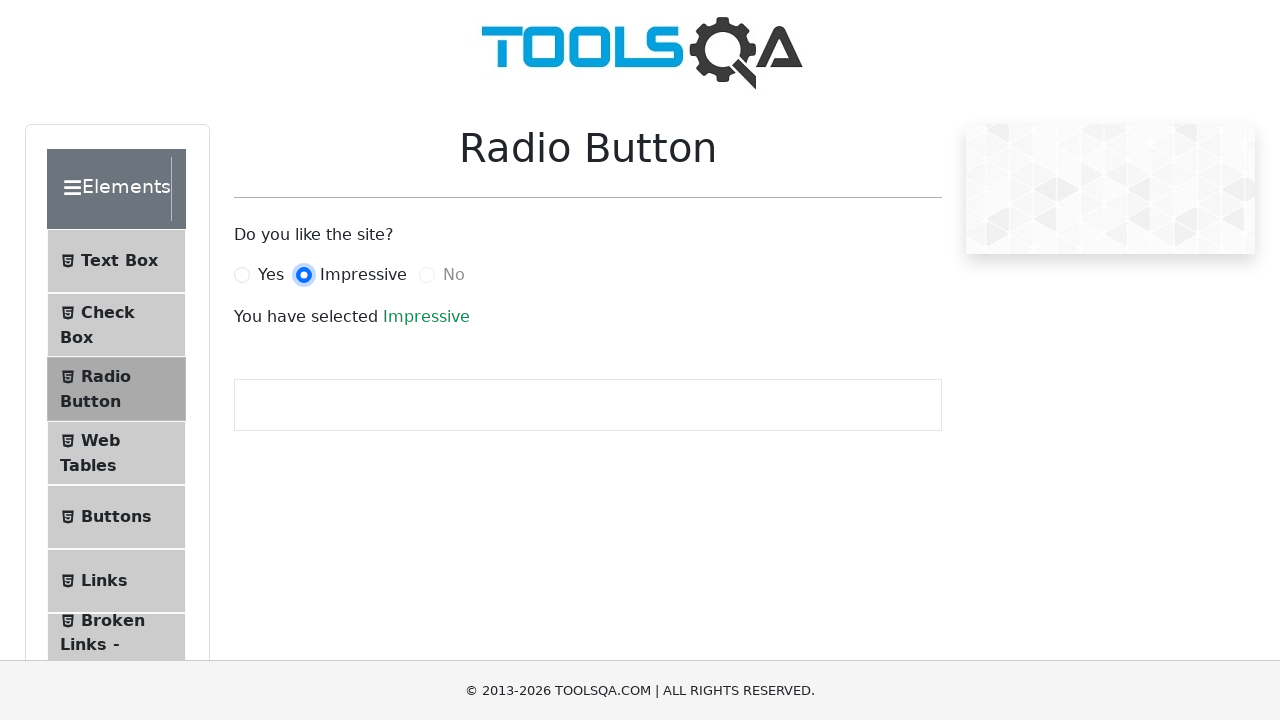

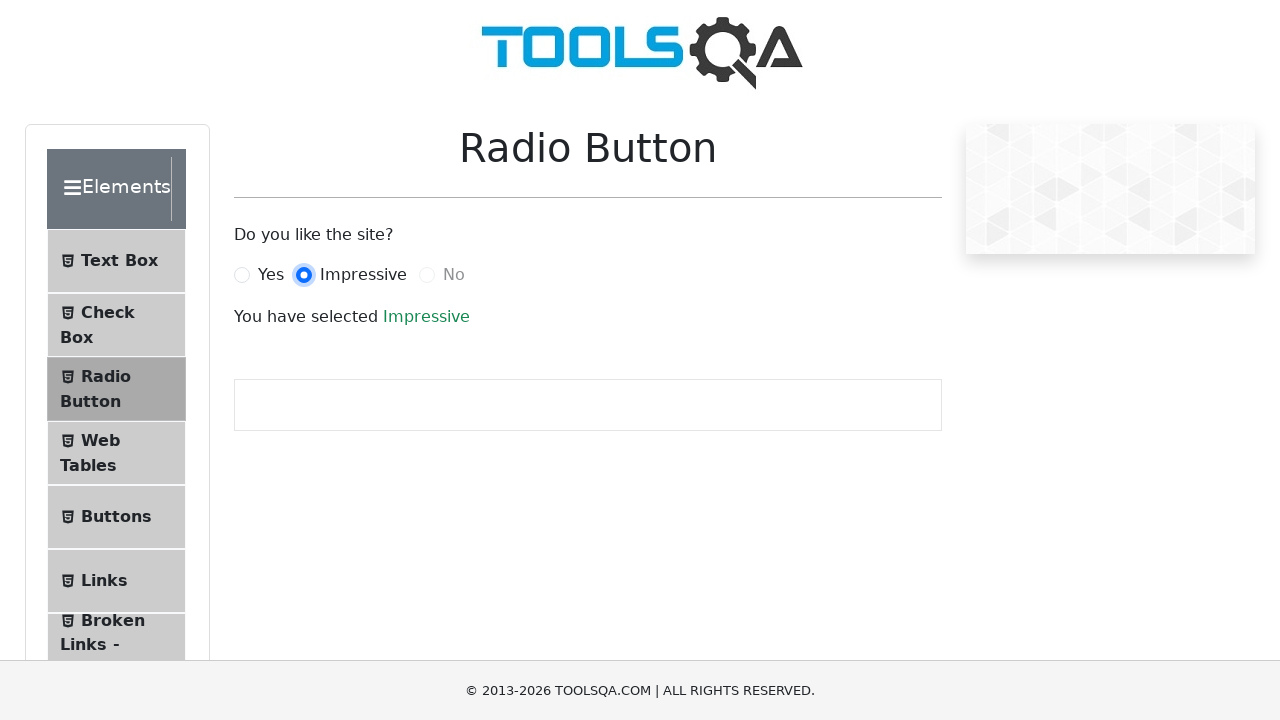